Tests navigation by clicking on a hyperlink with specific text on W3Schools homepage

Starting URL: https://www.w3schools.com/

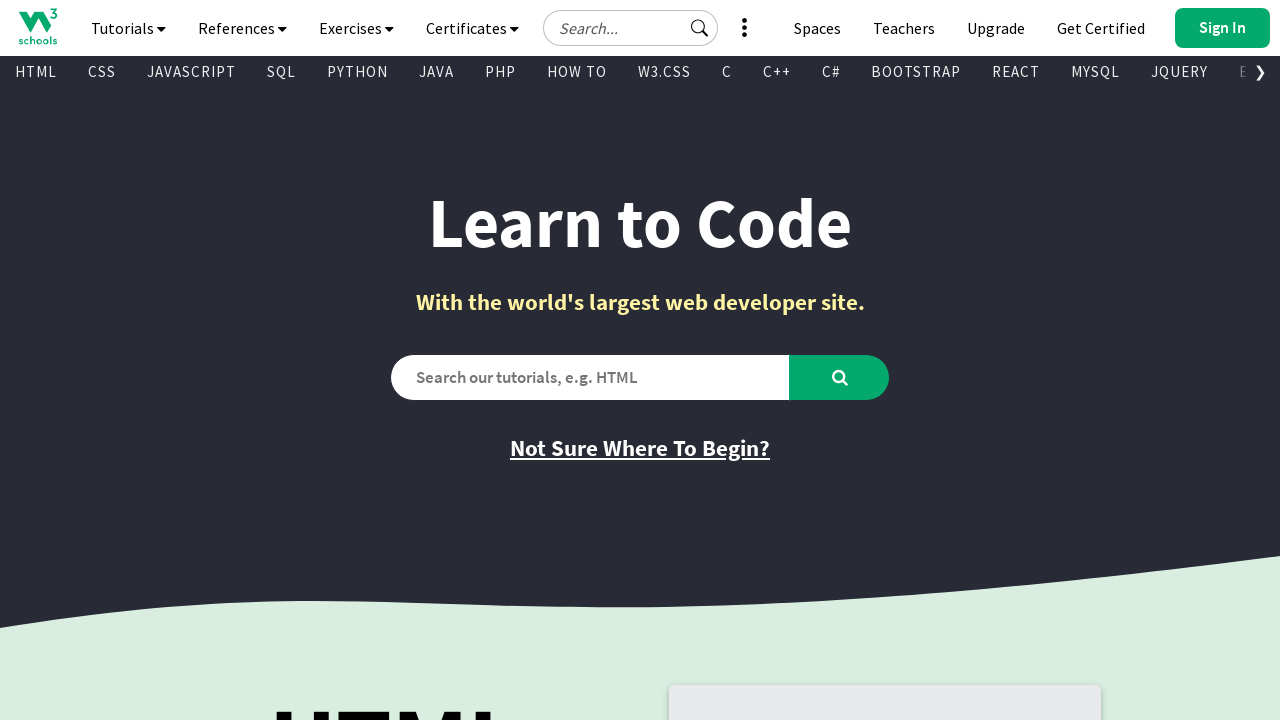

Clicked on 'Learn SQL' hyperlink on W3Schools homepage at (395, 360) on text='Learn SQL'
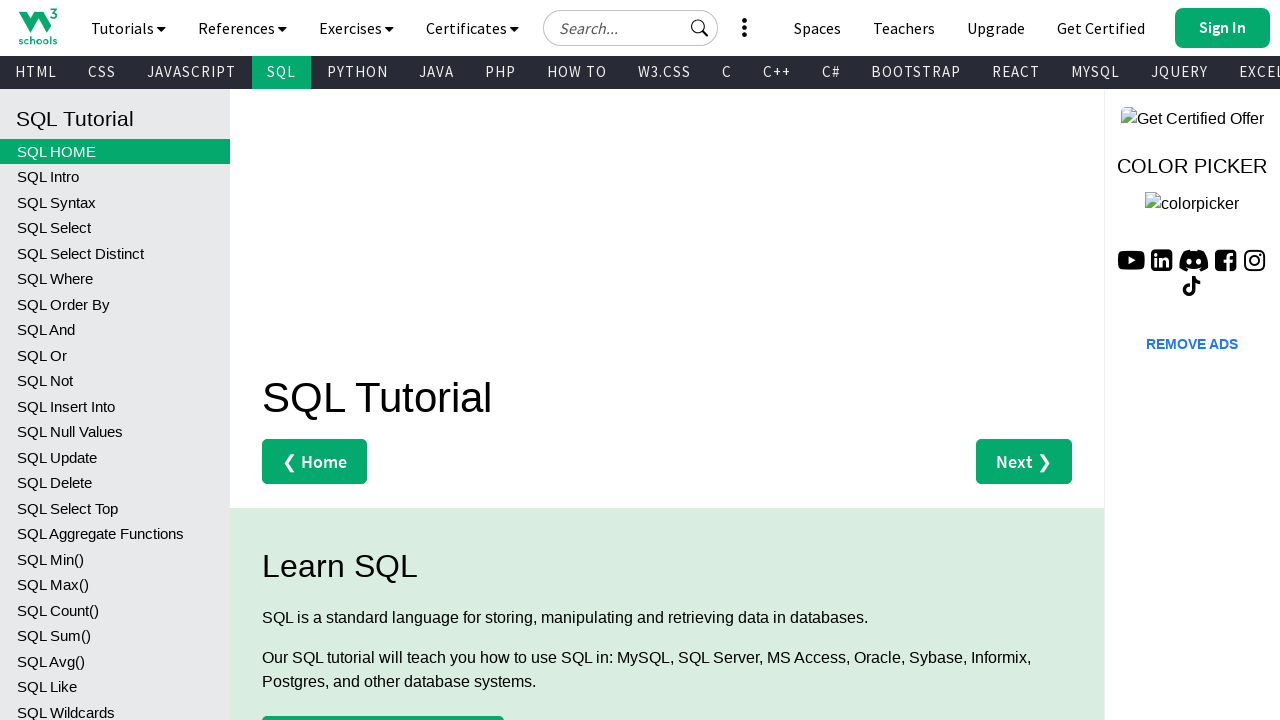

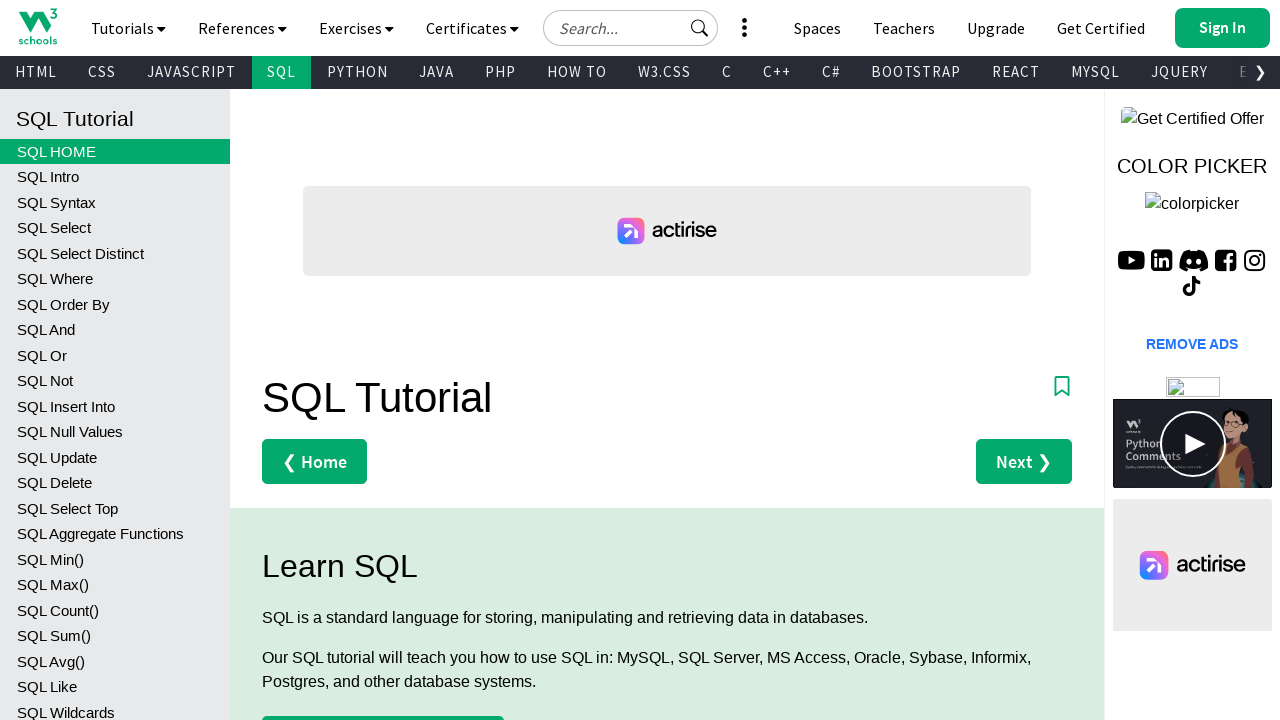